Tests invalid triangle detection with negative side values

Starting URL: https://testpages.eviltester.com/styled/apps/triangle/triangle001.html

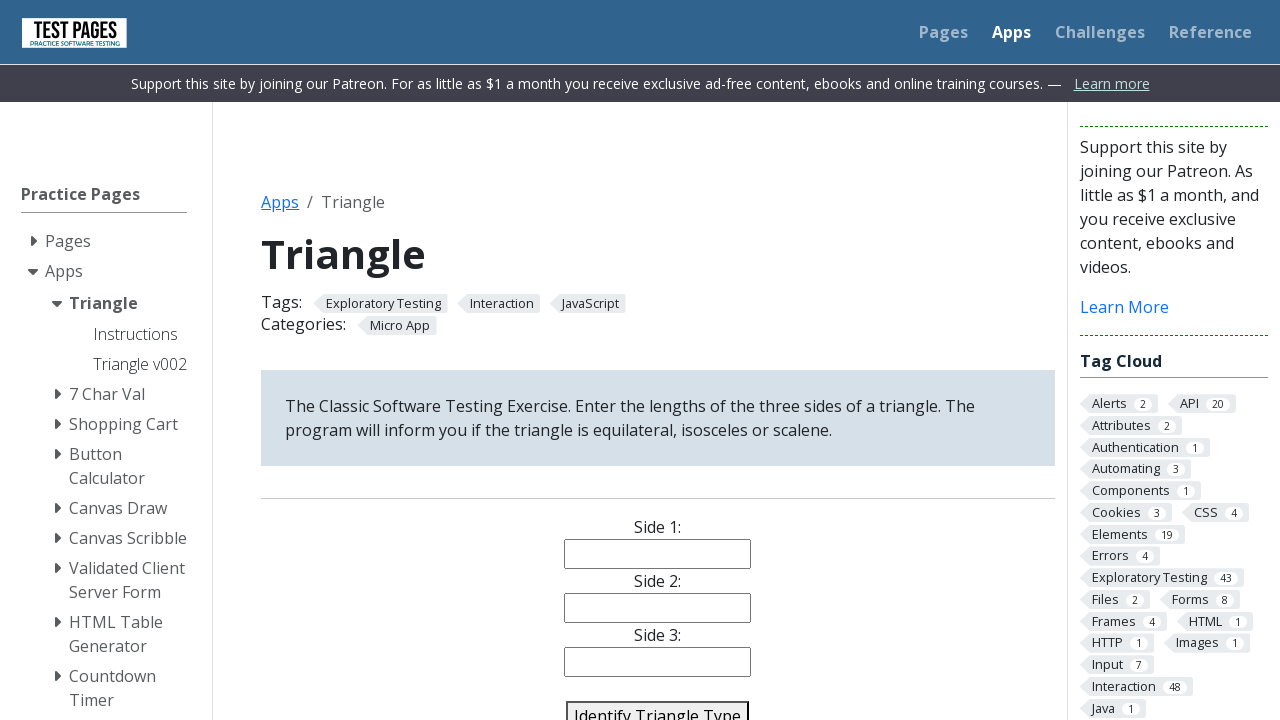

Filled side 1 field with negative value -2 on #side1
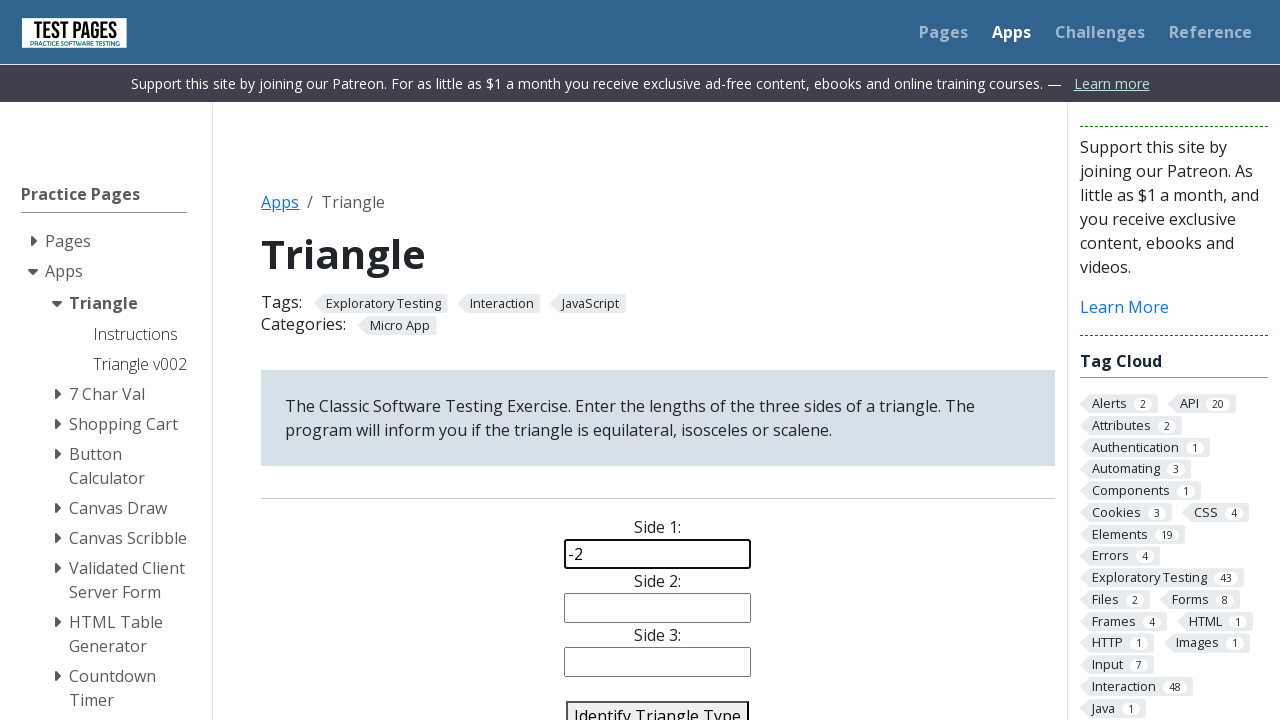

Filled side 2 field with negative value -3 on #side2
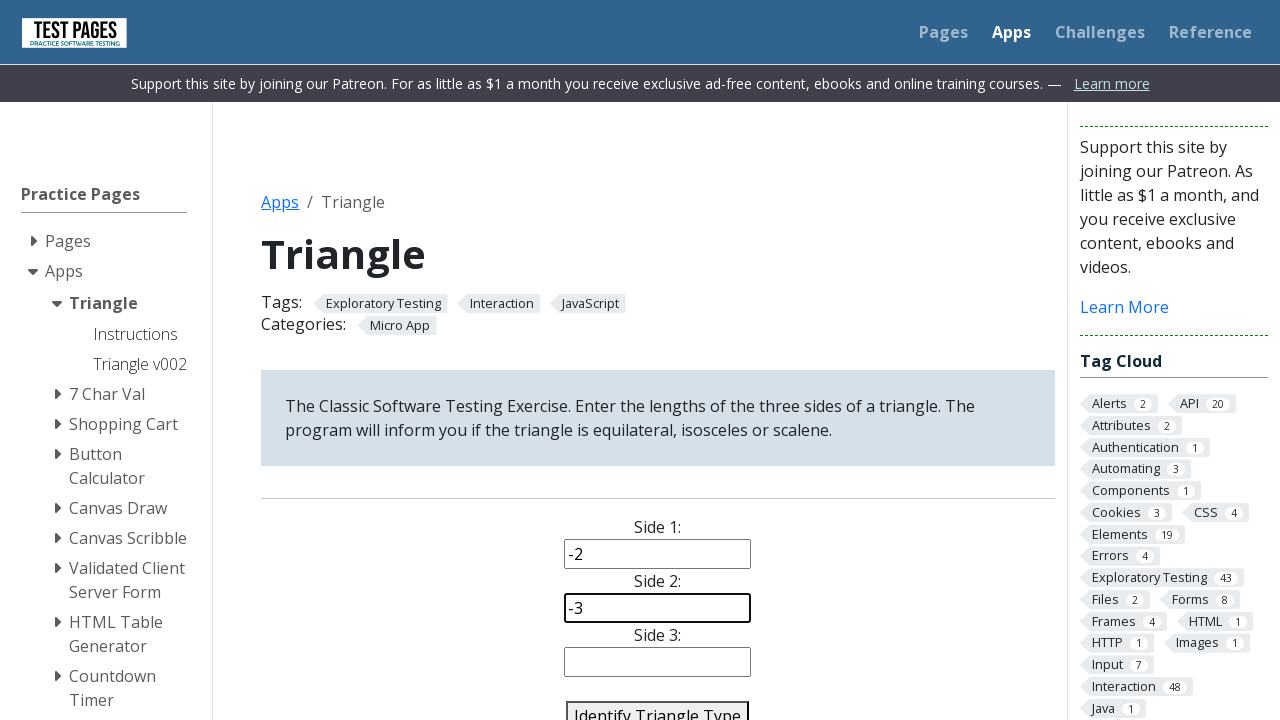

Filled side 3 field with negative value -2 on #side3
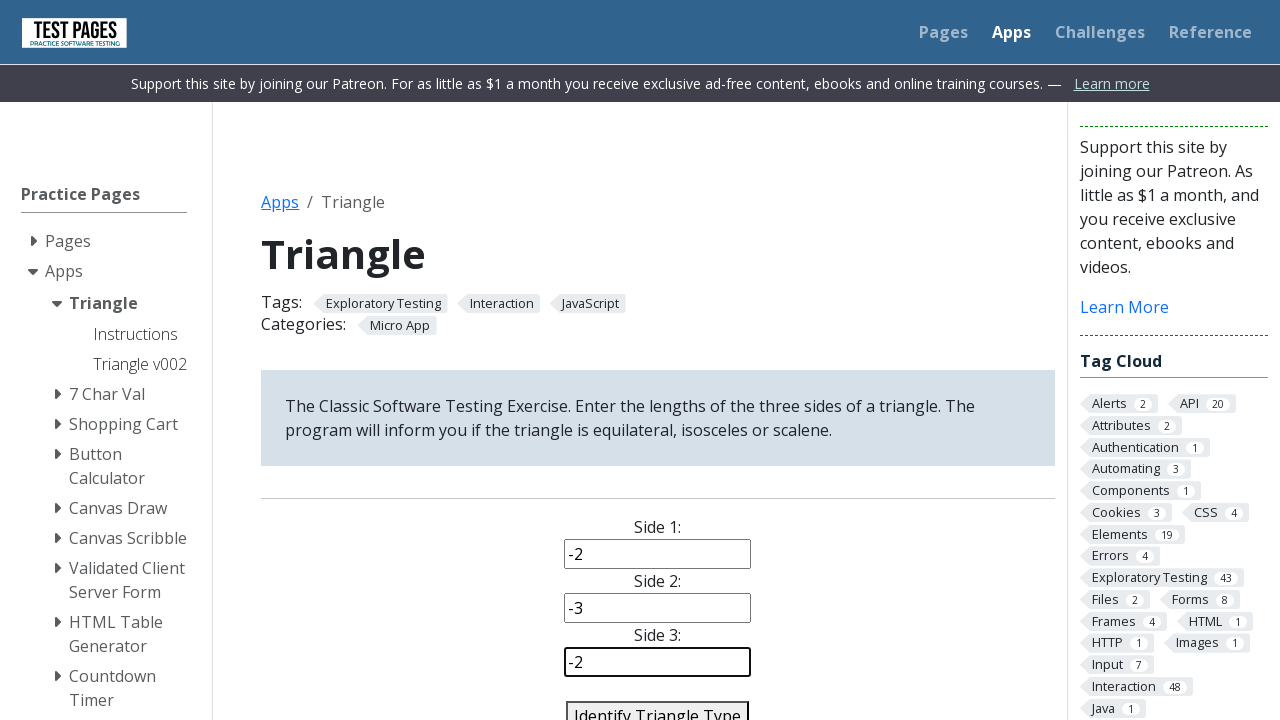

Clicked identify triangle button to validate negative sides at (658, 705) on #identify-triangle-action
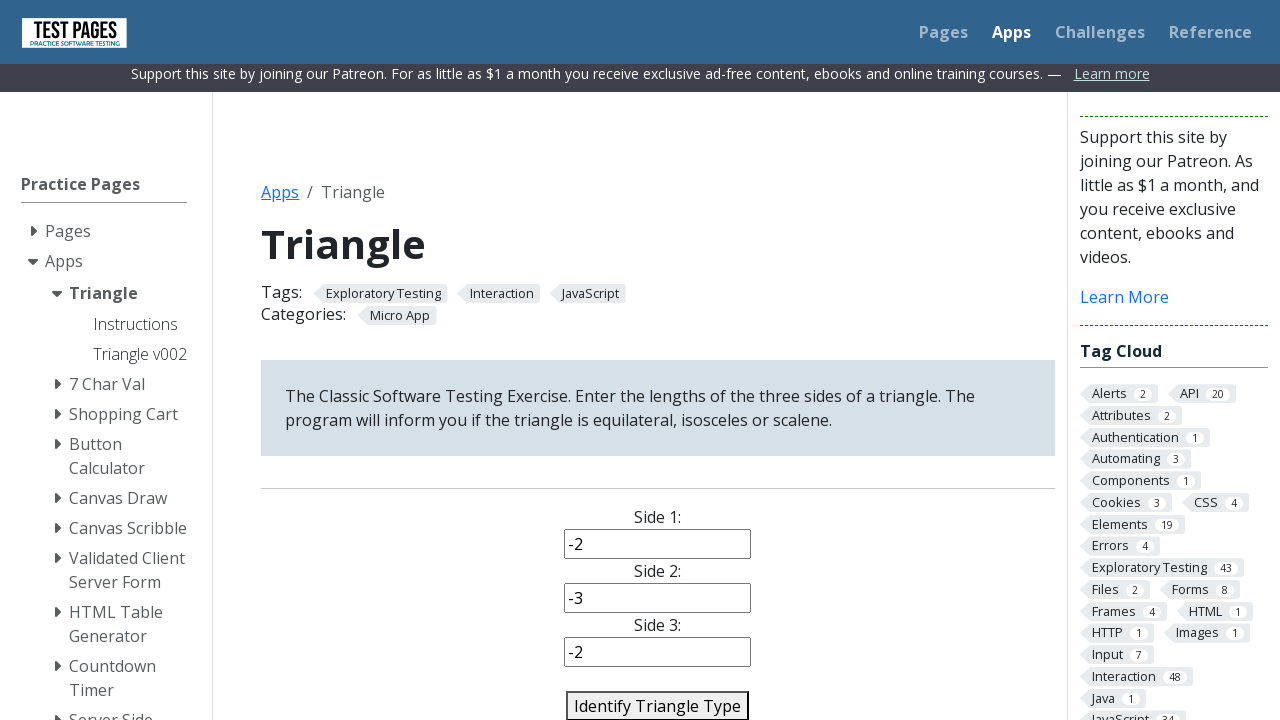

Answer element loaded, invalid triangle detected for negative side values
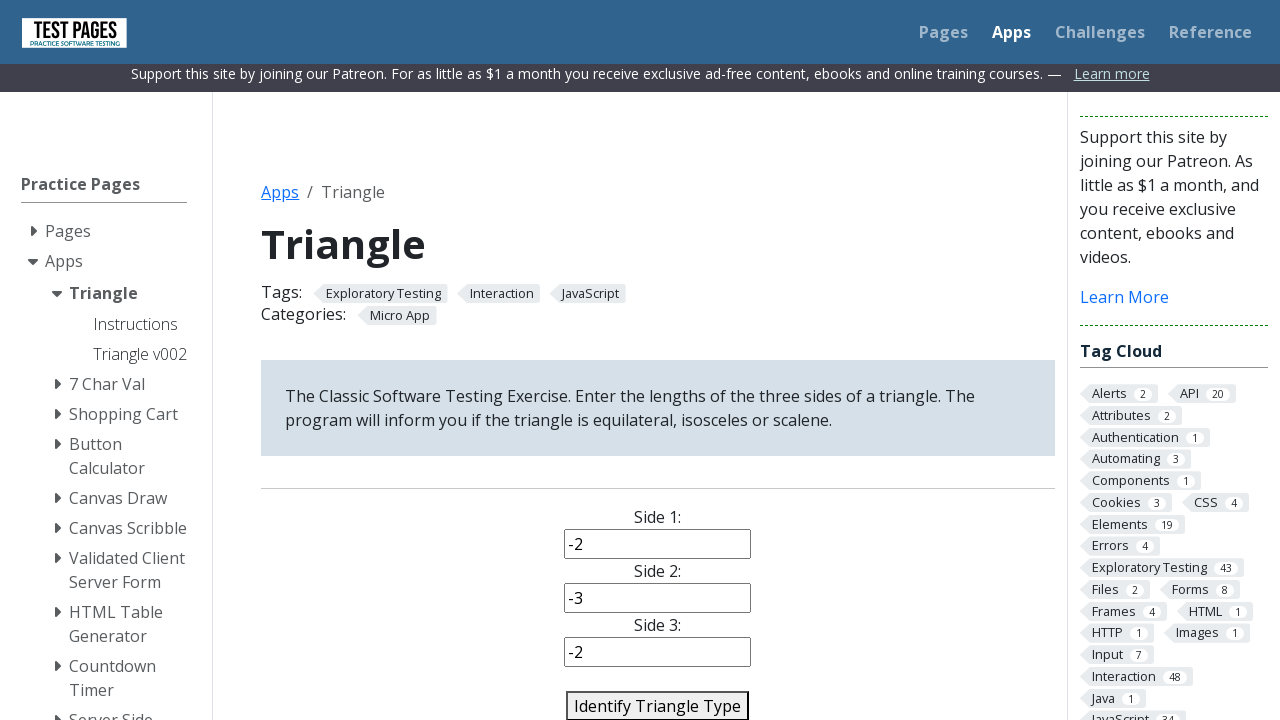

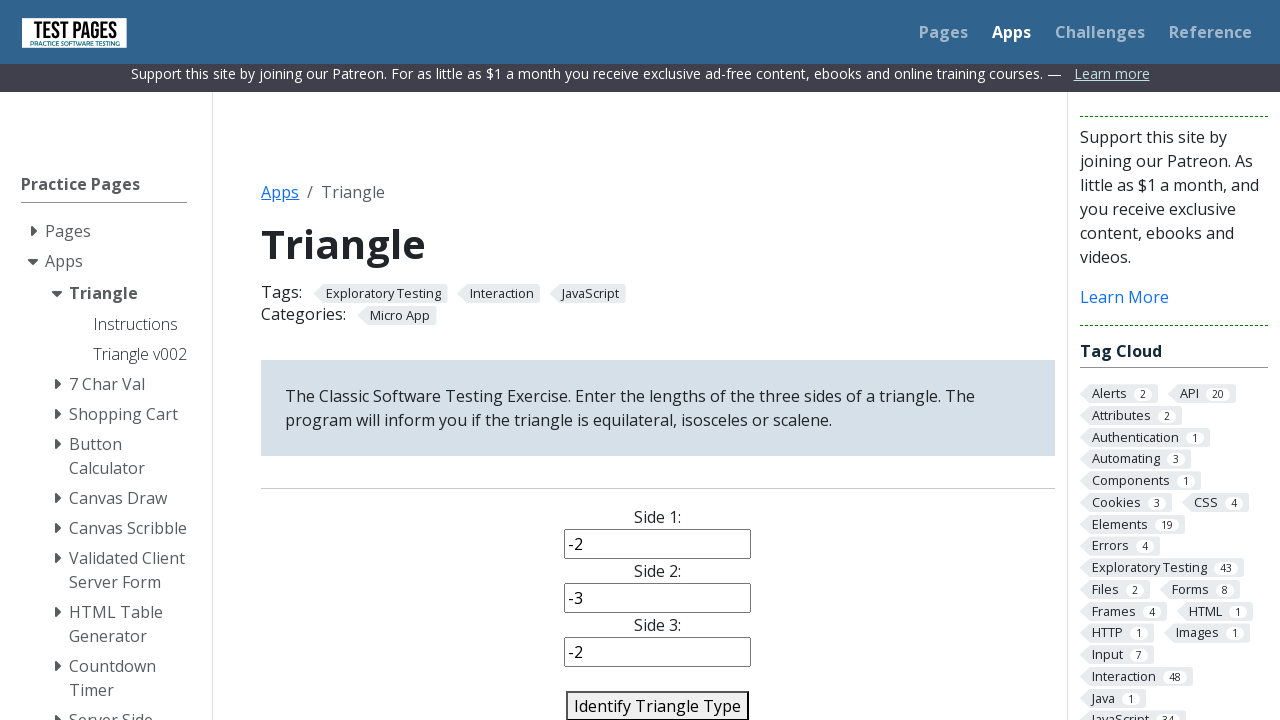